Tests webpage link navigation by counting links in different sections, opening footer column links in new tabs, and verifying page titles

Starting URL: https://rahulshettyacademy.com/AutomationPractice/

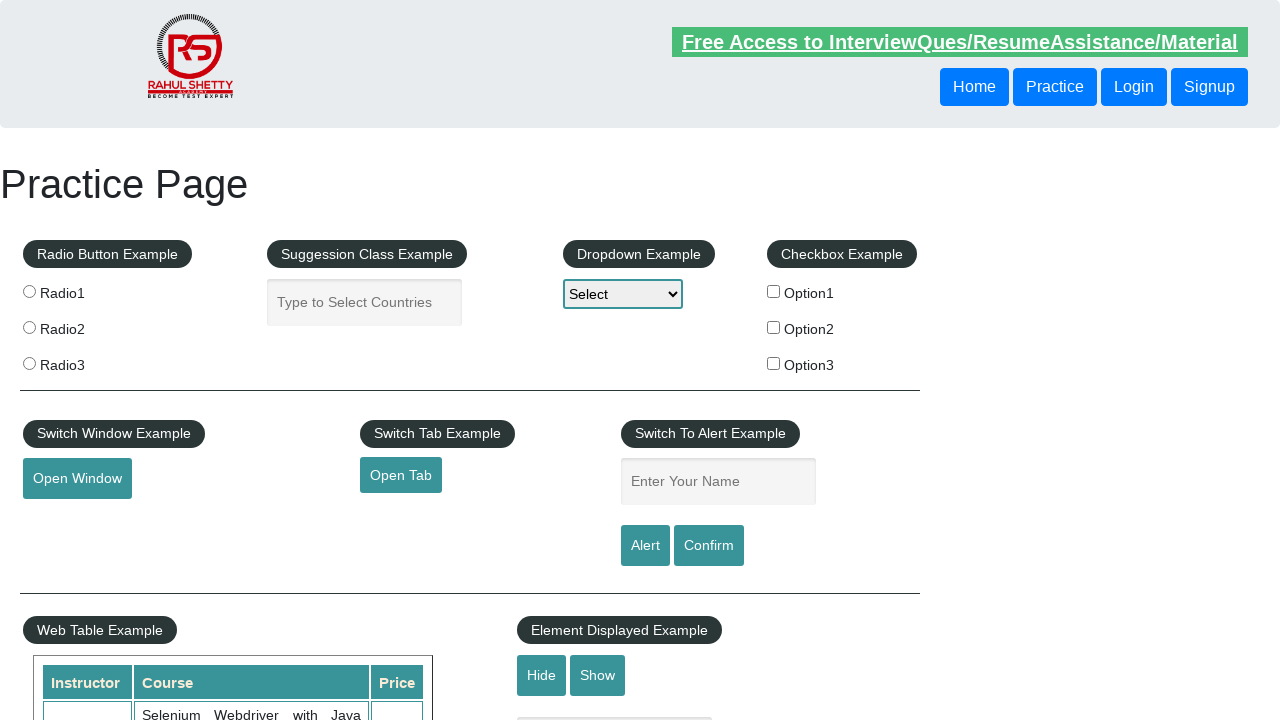

Counted total links on page: 27
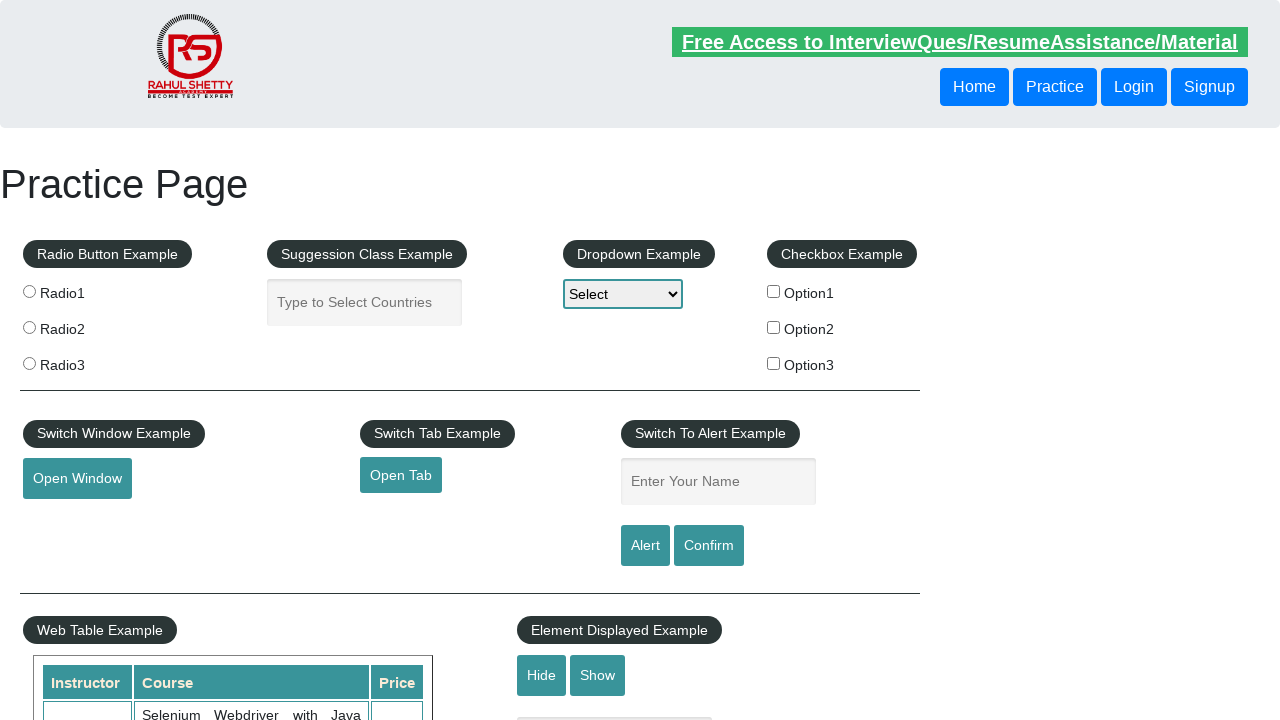

Located footer section (#gf-BIG)
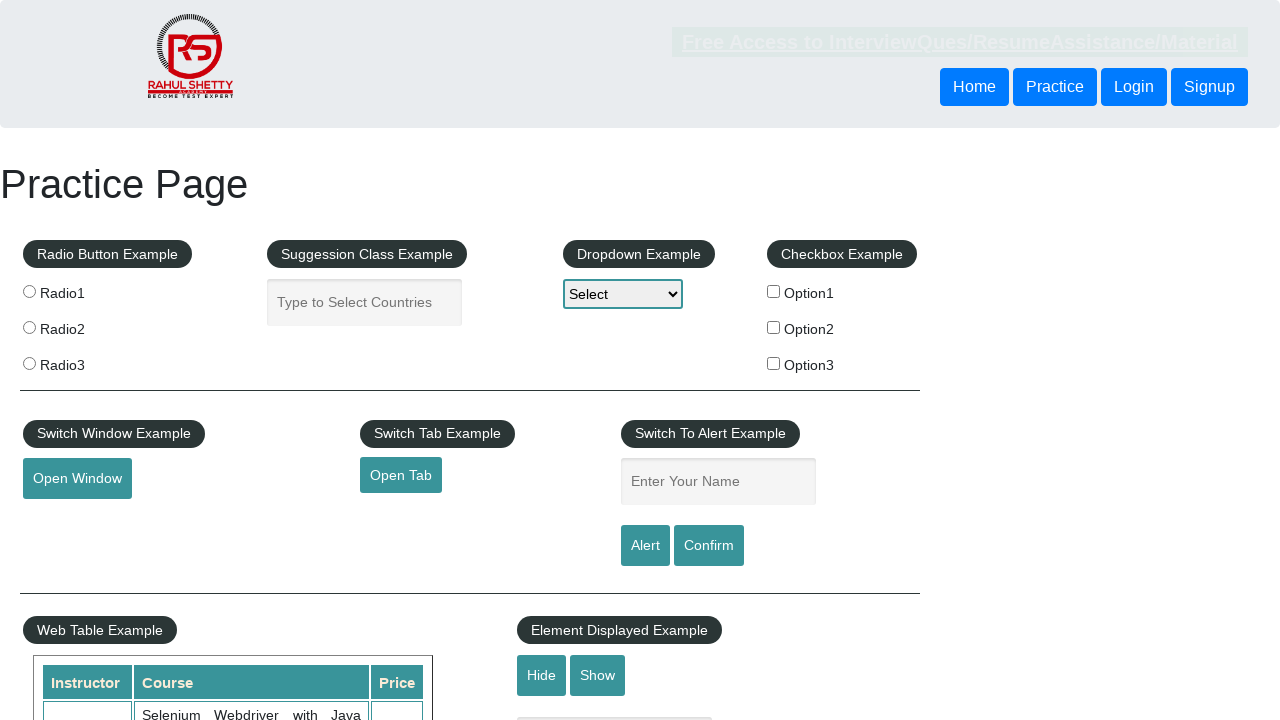

Counted links in footer section: 20
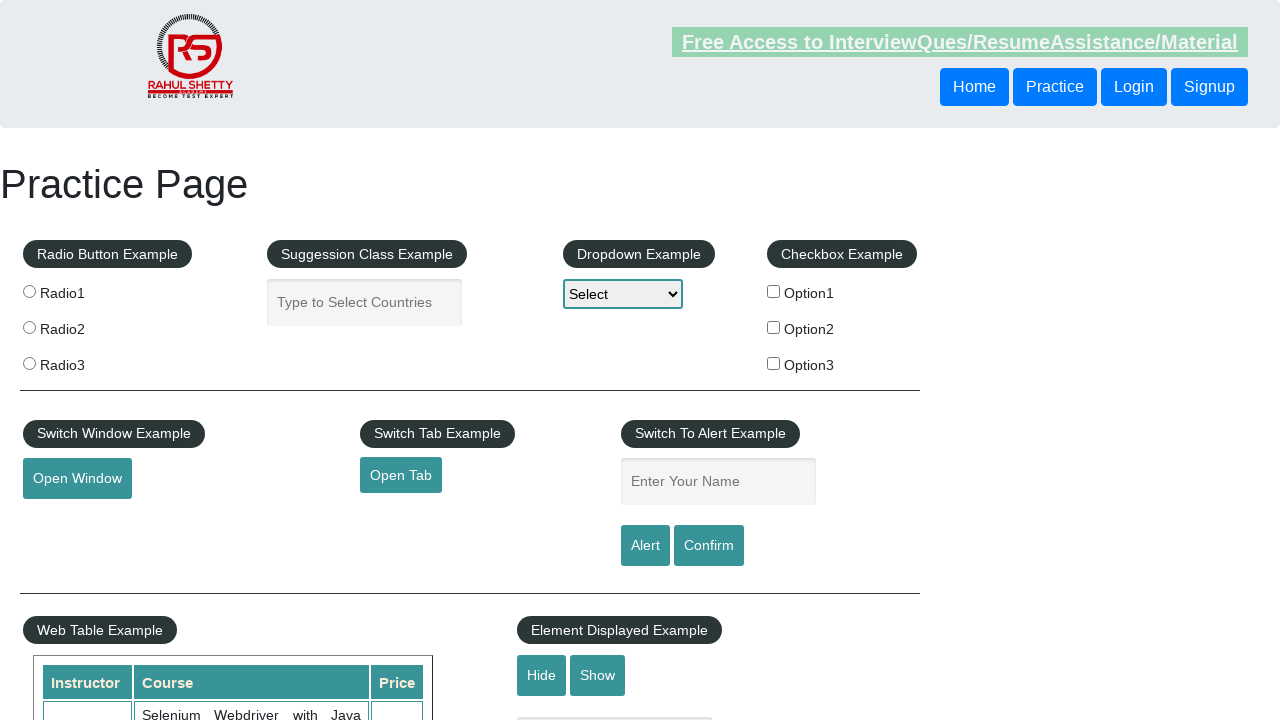

Located first column of footer table
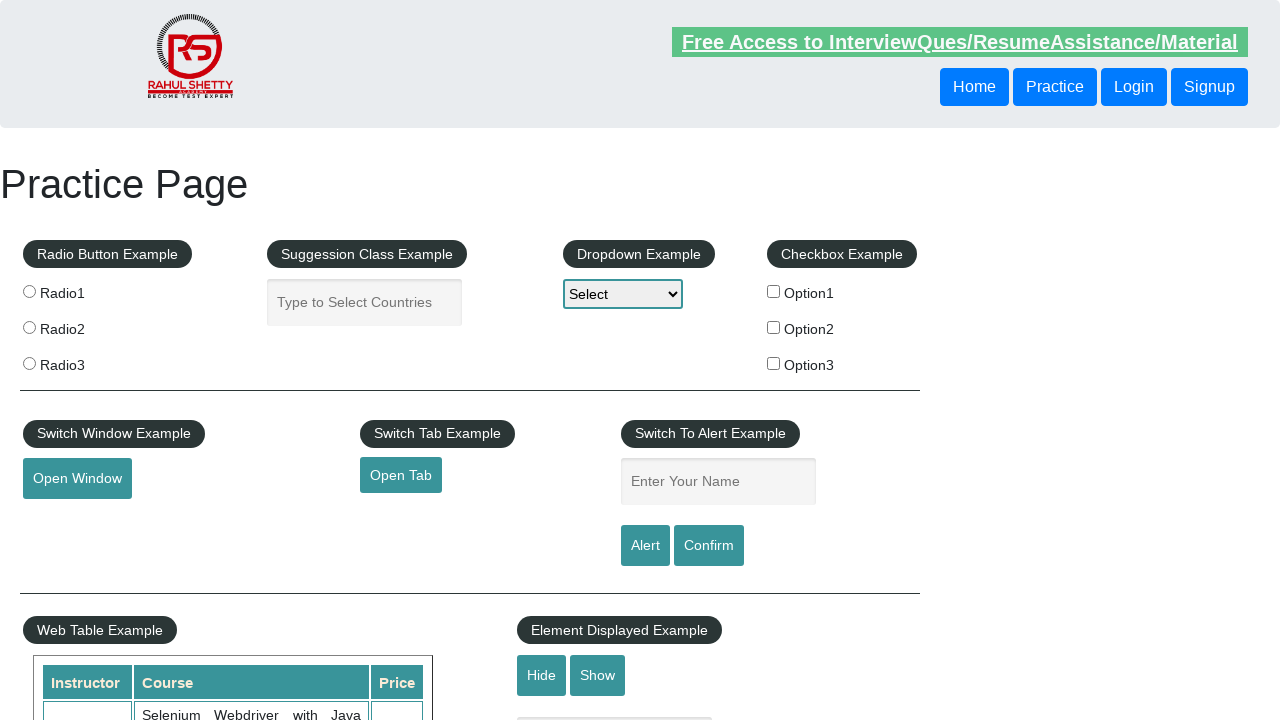

Counted links in first footer column: 5
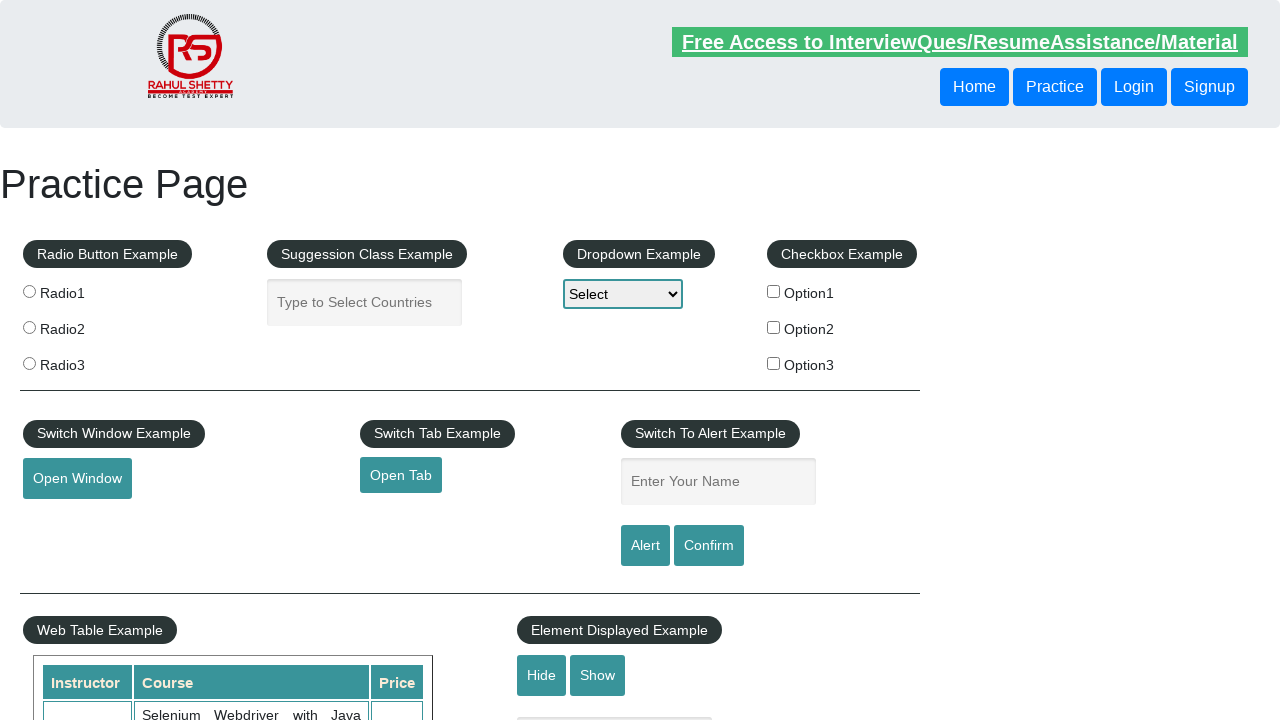

Selected footer column link 1
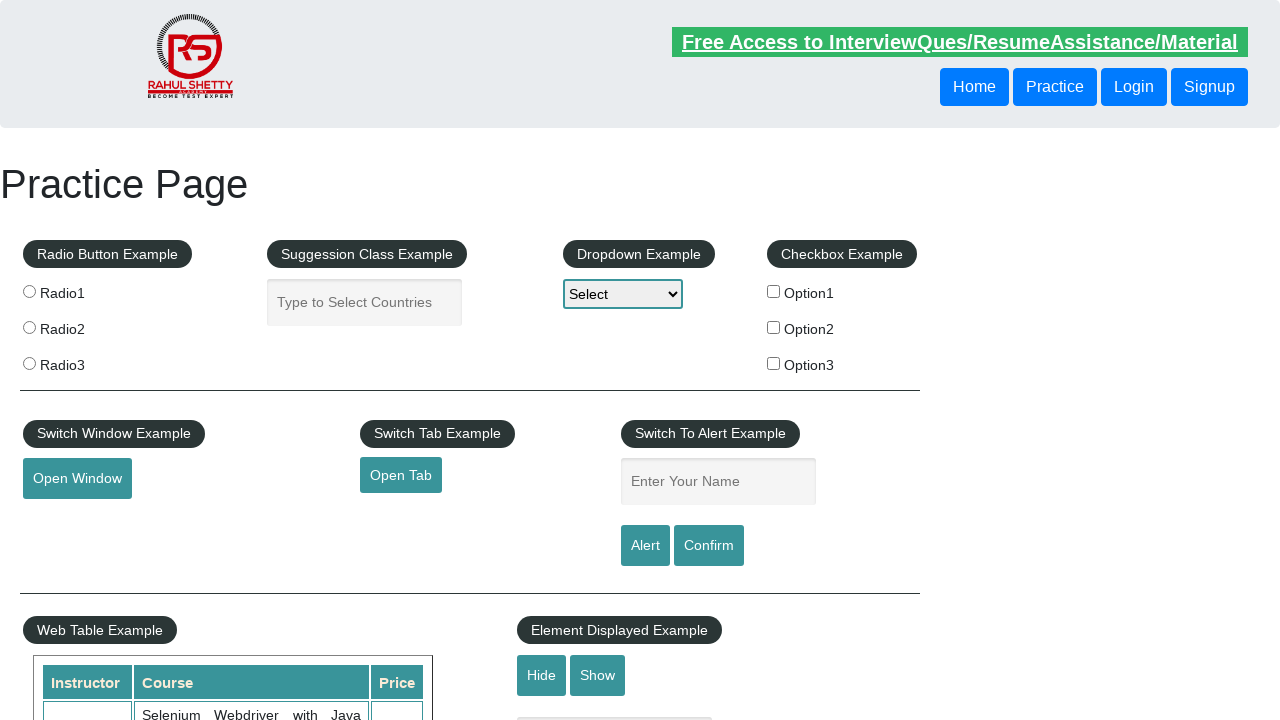

Opened footer column link 1 in new tab using Ctrl+Click at (68, 520) on #gf-BIG >> xpath=//table/tbody/tr/td[1]/ul >> a >> nth=1
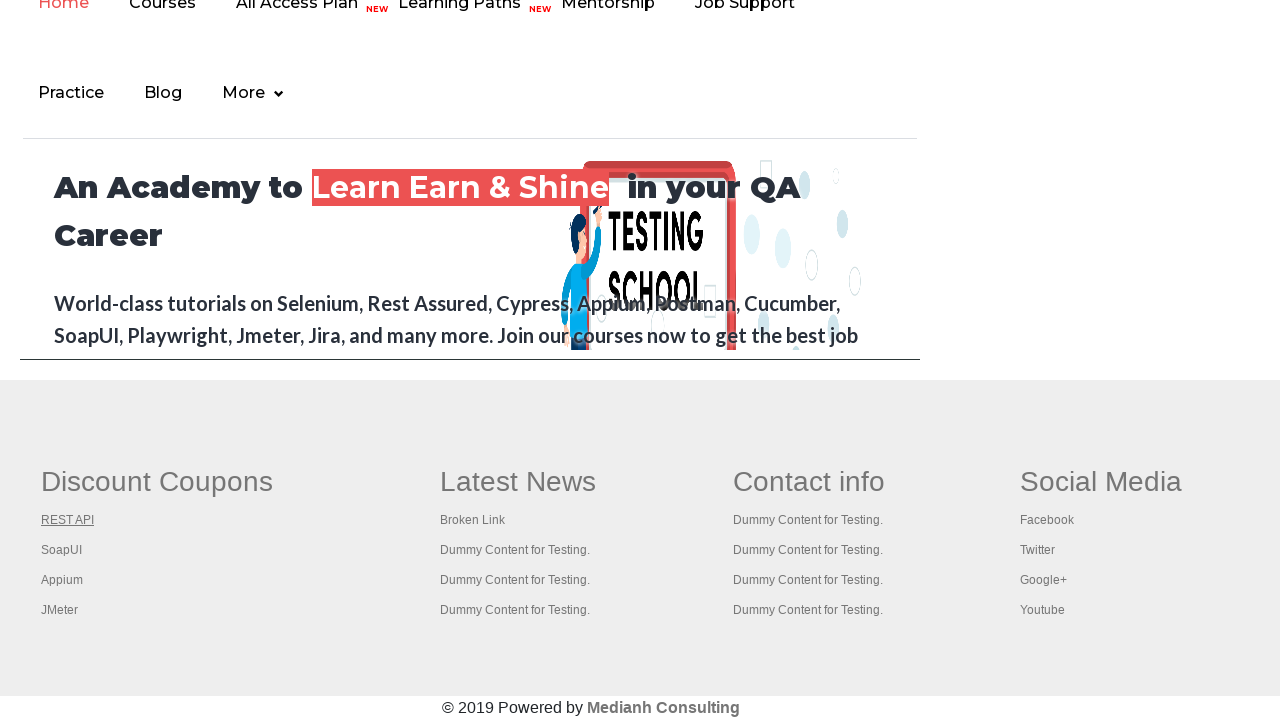

New tab opened and page loaded
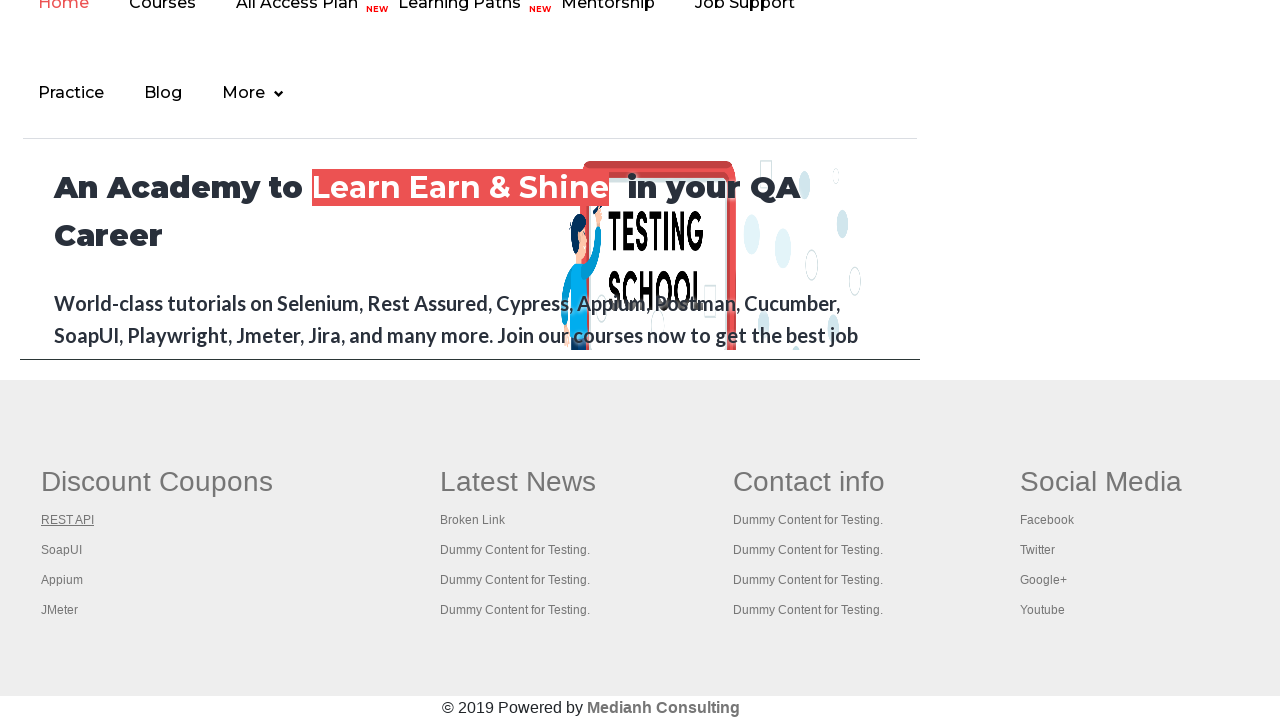

Page 1 title: REST API Tutorial
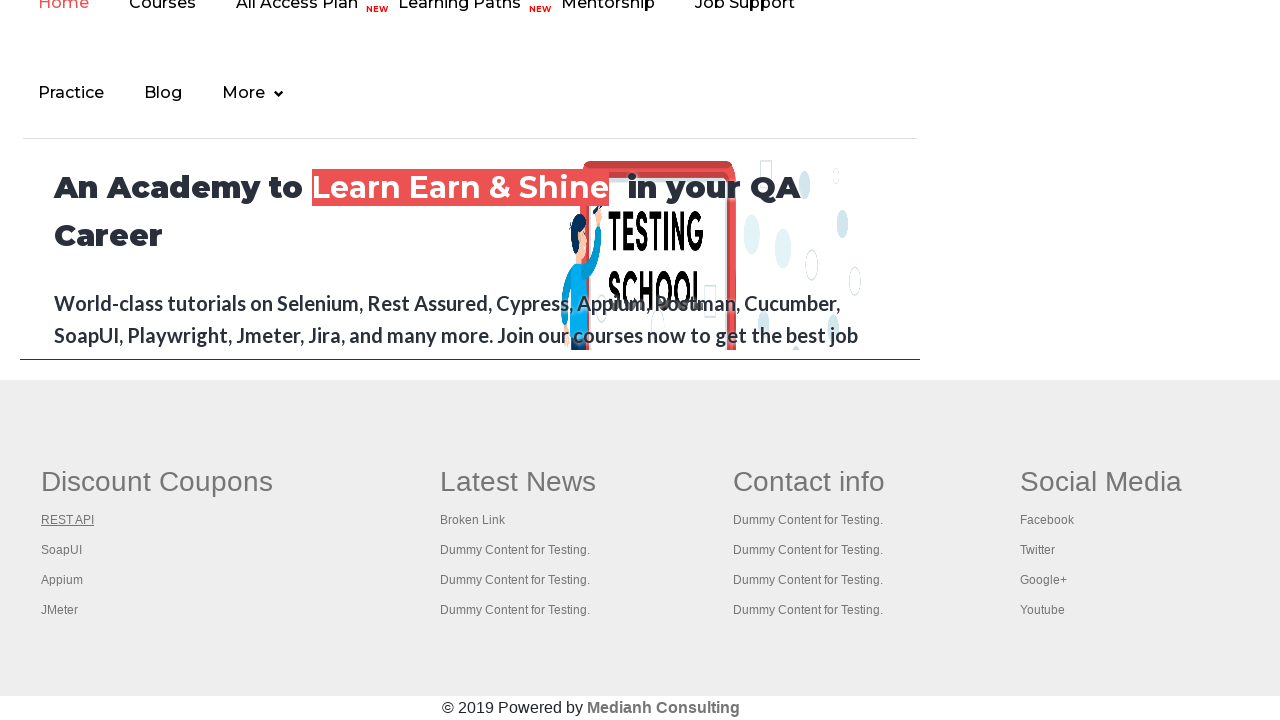

Closed new tab for page 1
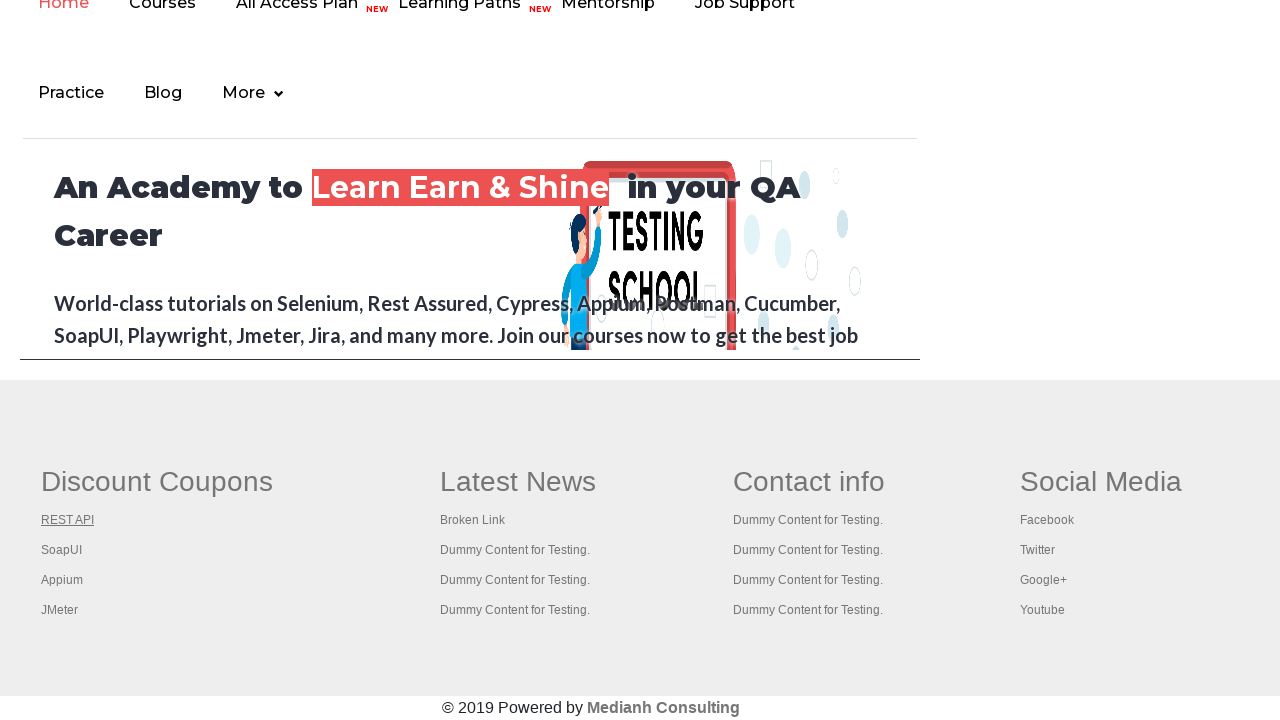

Selected footer column link 2
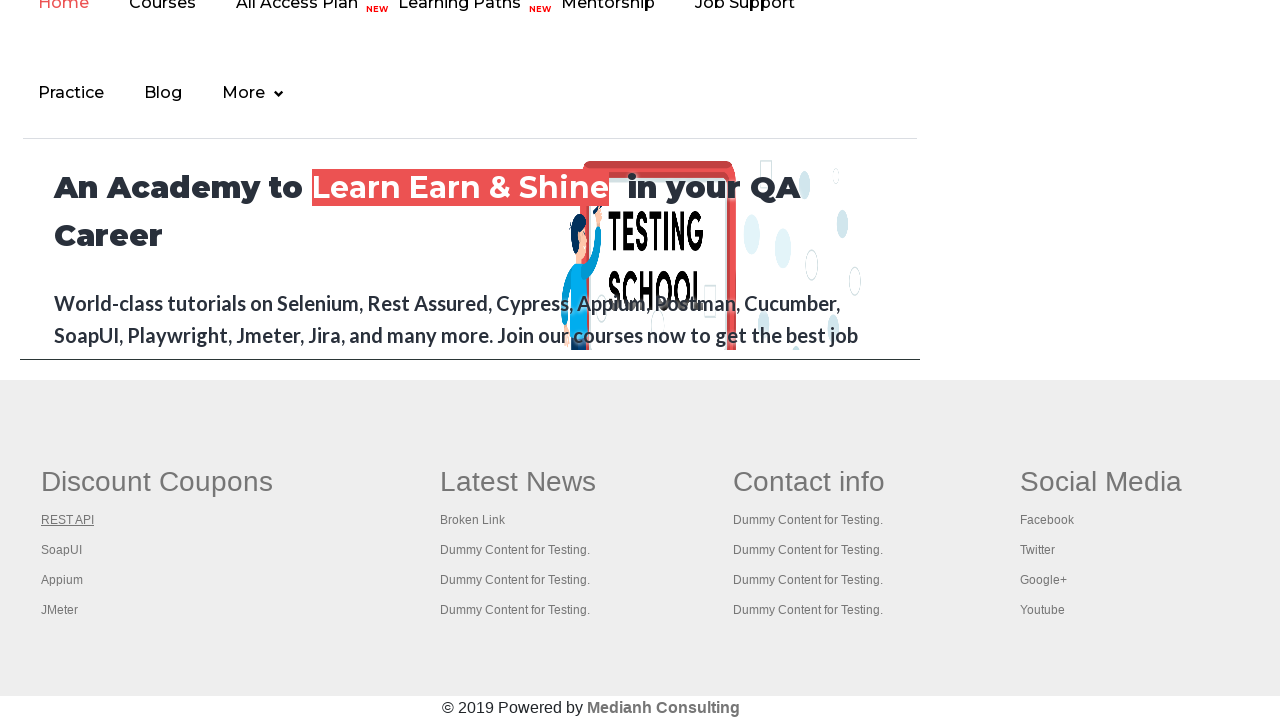

Opened footer column link 2 in new tab using Ctrl+Click at (62, 550) on #gf-BIG >> xpath=//table/tbody/tr/td[1]/ul >> a >> nth=2
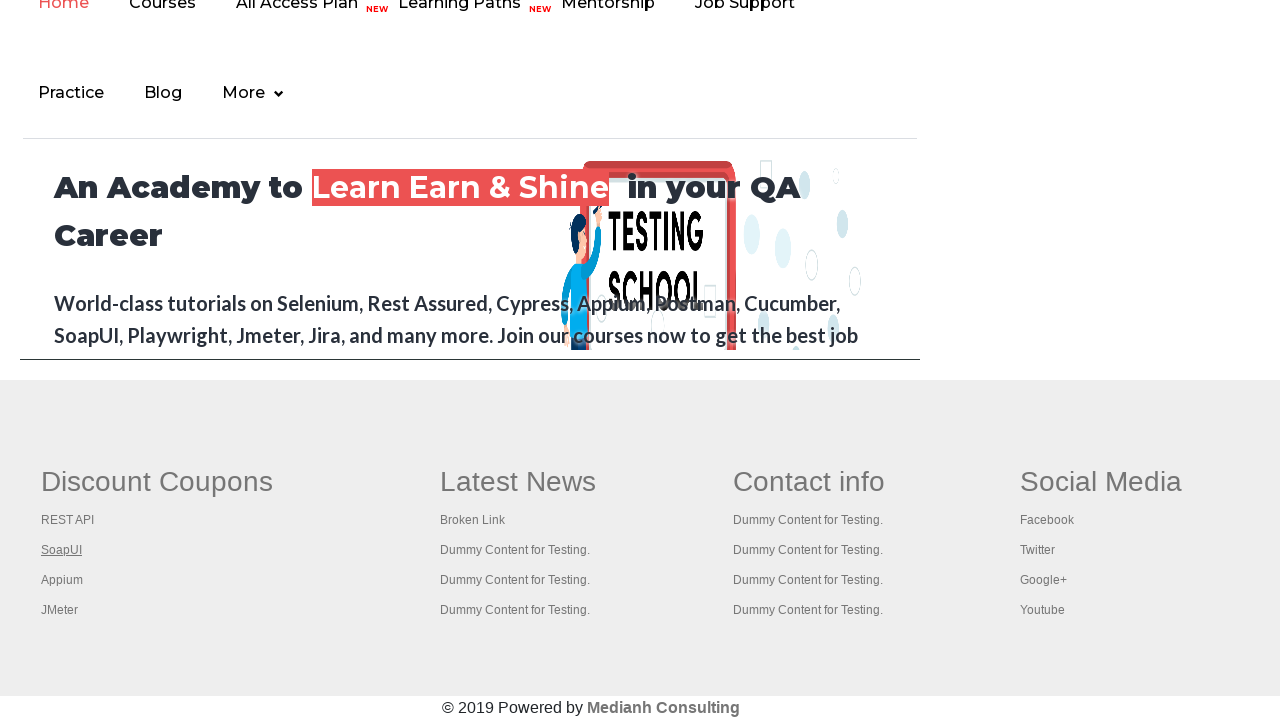

New tab opened and page loaded
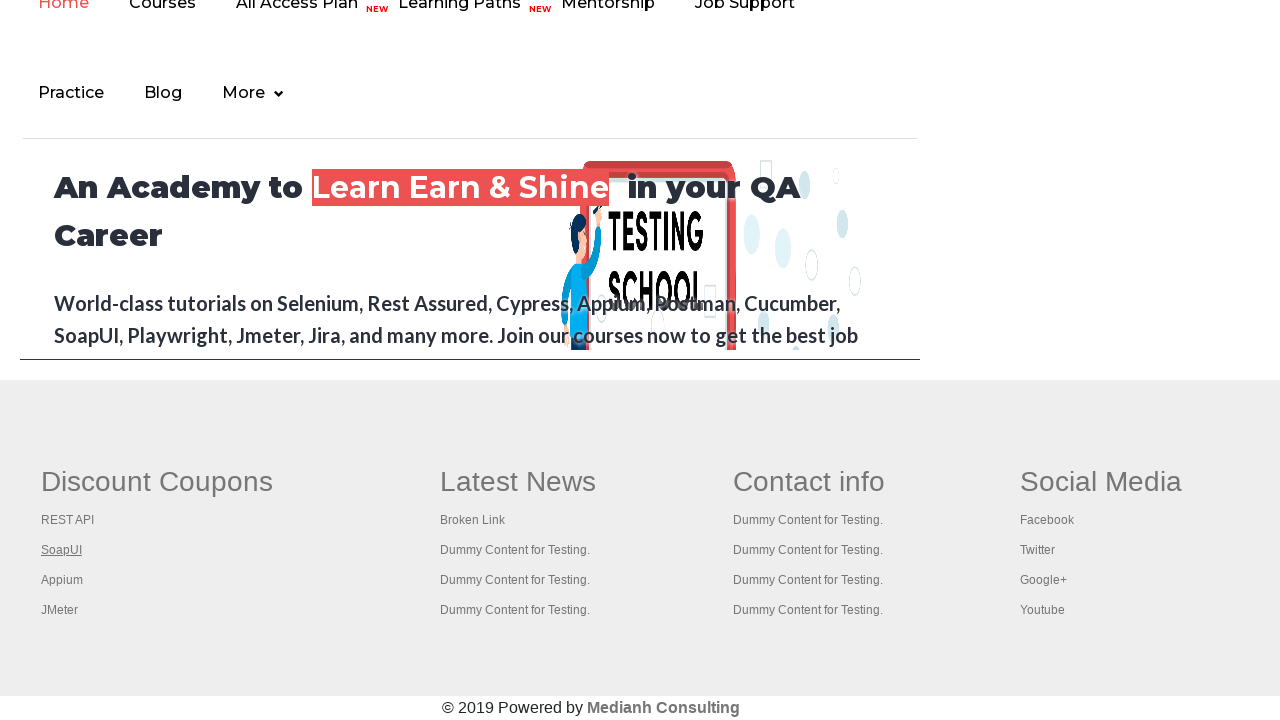

Page 2 title: The World’s Most Popular API Testing Tool | SoapUI
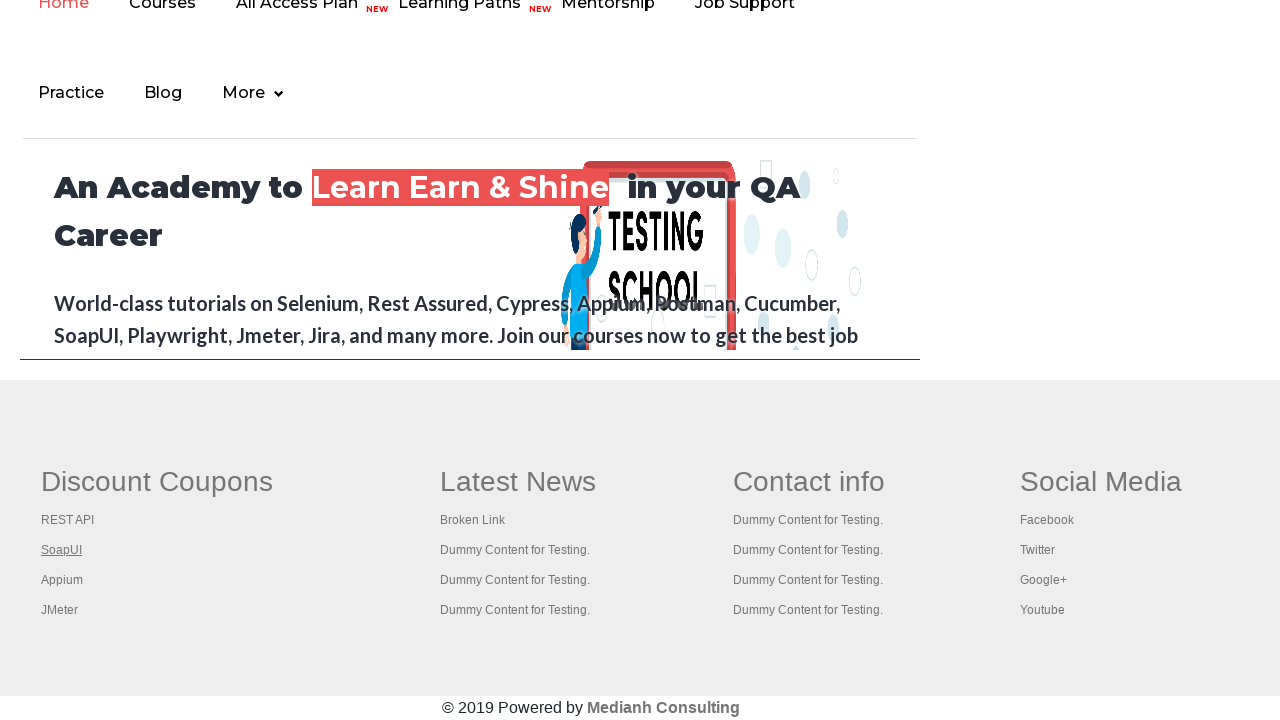

Closed new tab for page 2
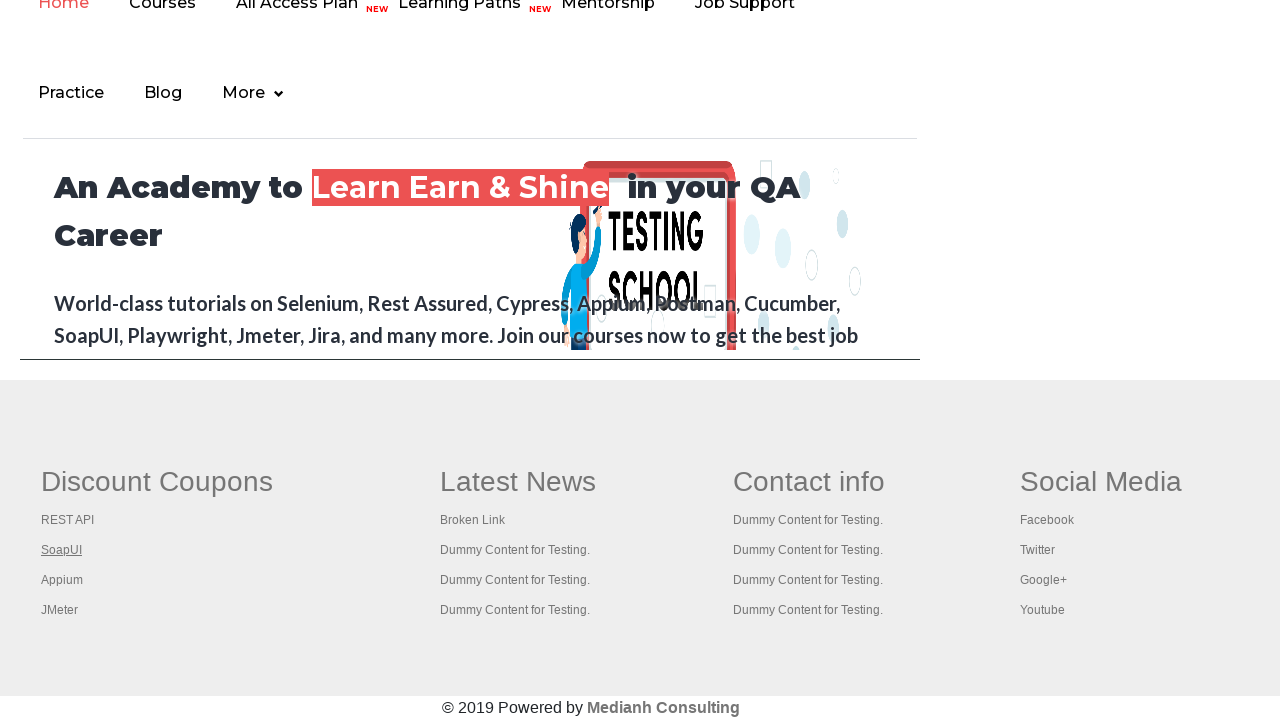

Selected footer column link 3
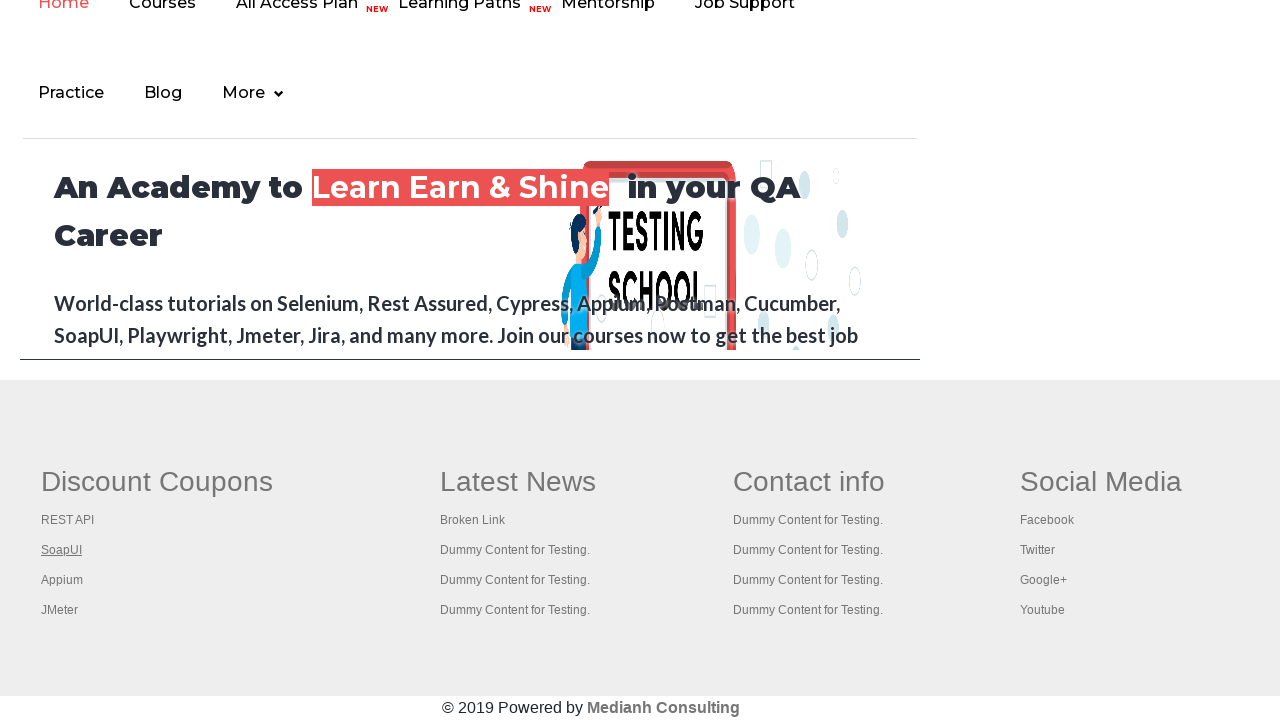

Opened footer column link 3 in new tab using Ctrl+Click at (62, 580) on #gf-BIG >> xpath=//table/tbody/tr/td[1]/ul >> a >> nth=3
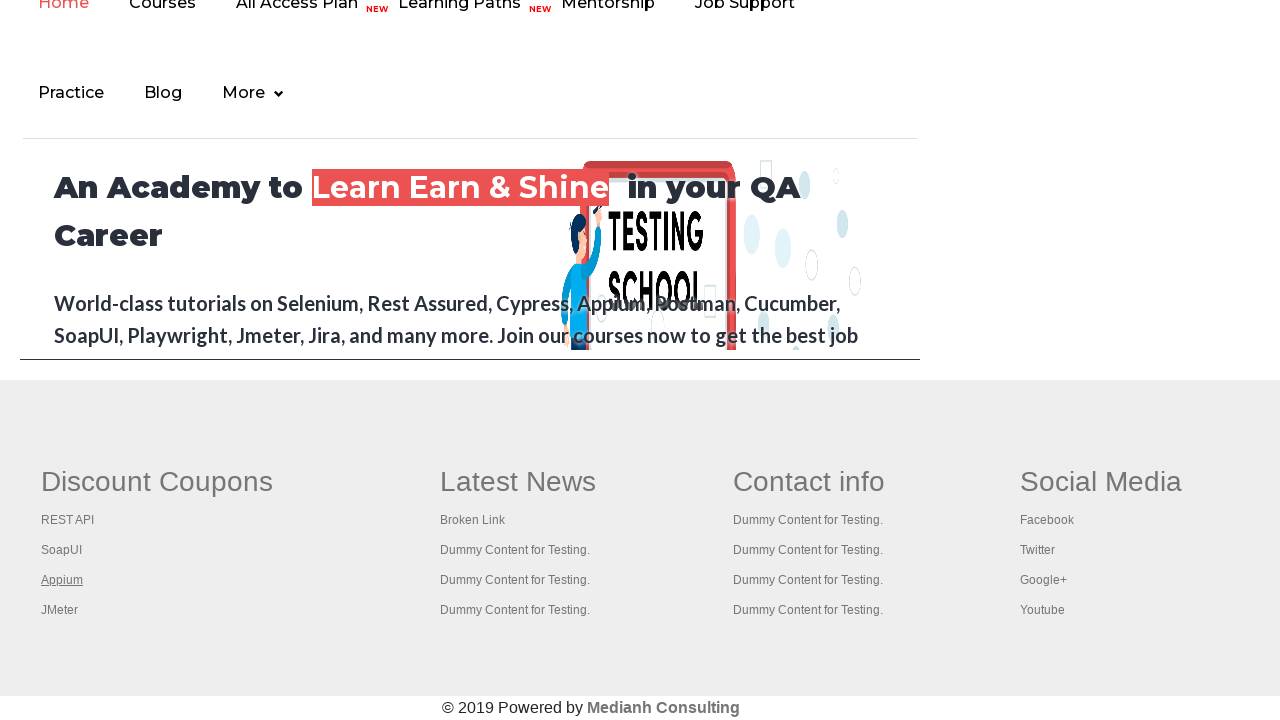

New tab opened and page loaded
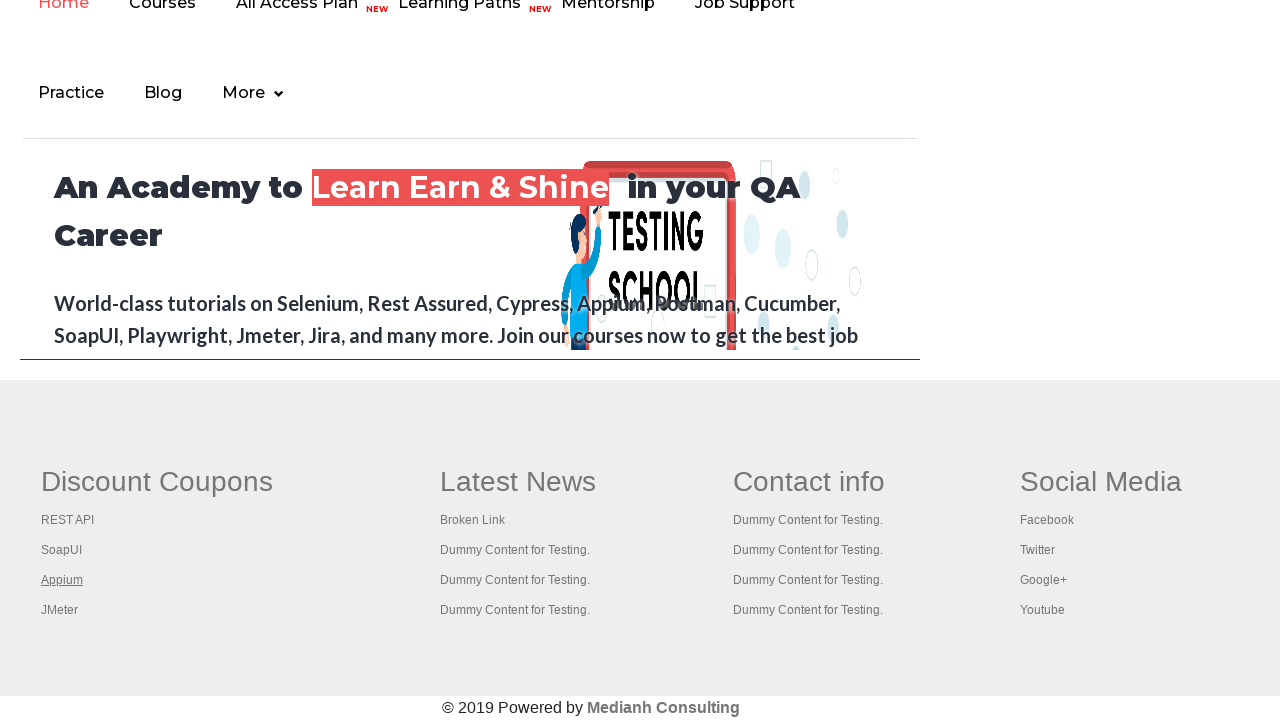

Page 3 title: 
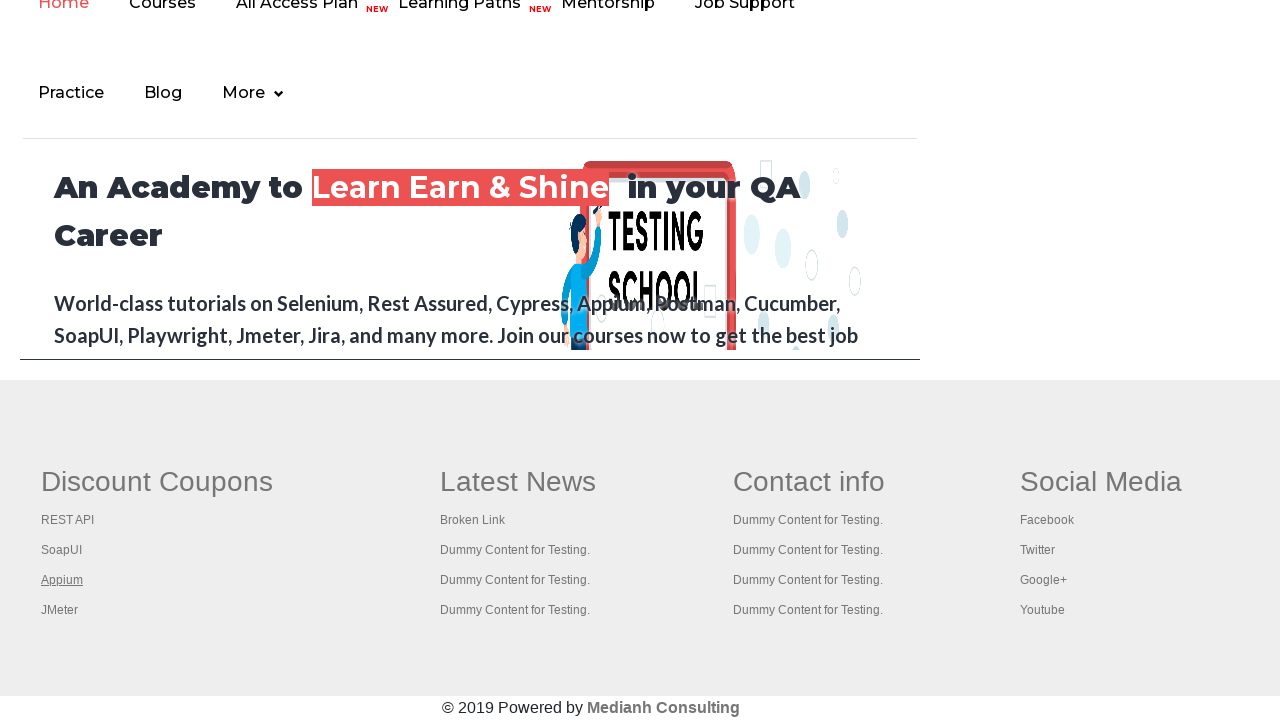

Closed new tab for page 3
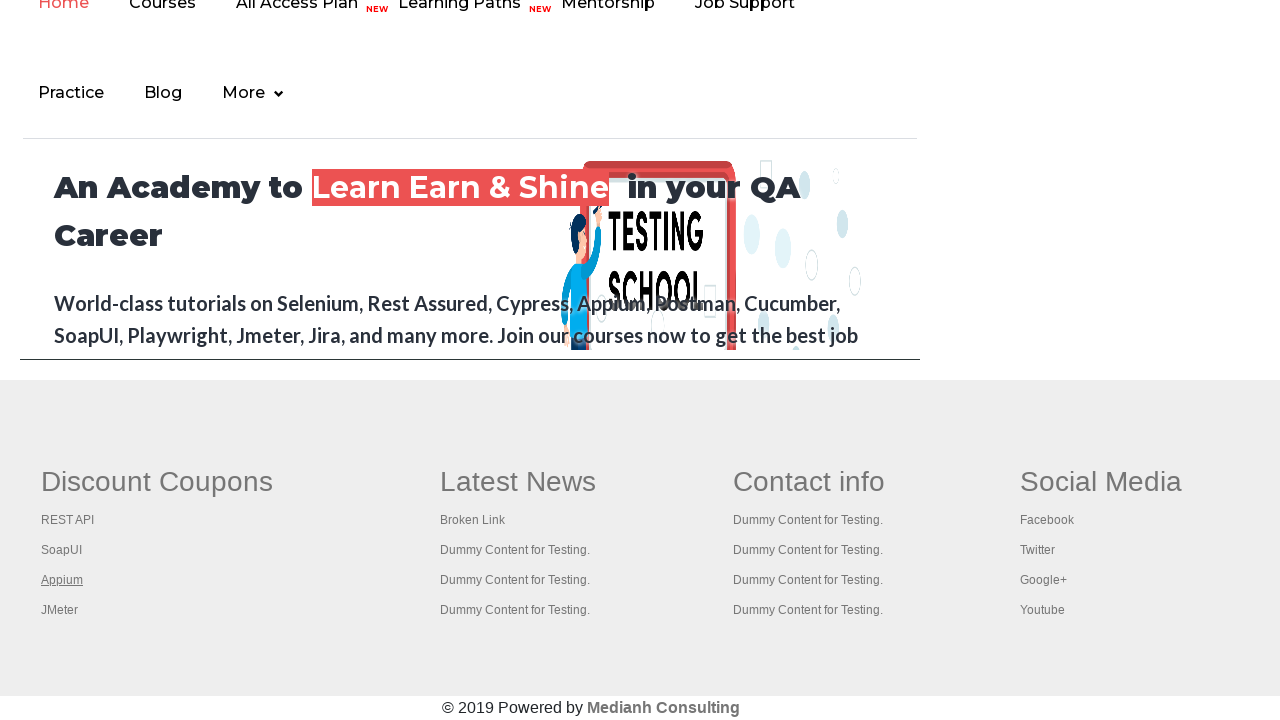

Selected footer column link 4
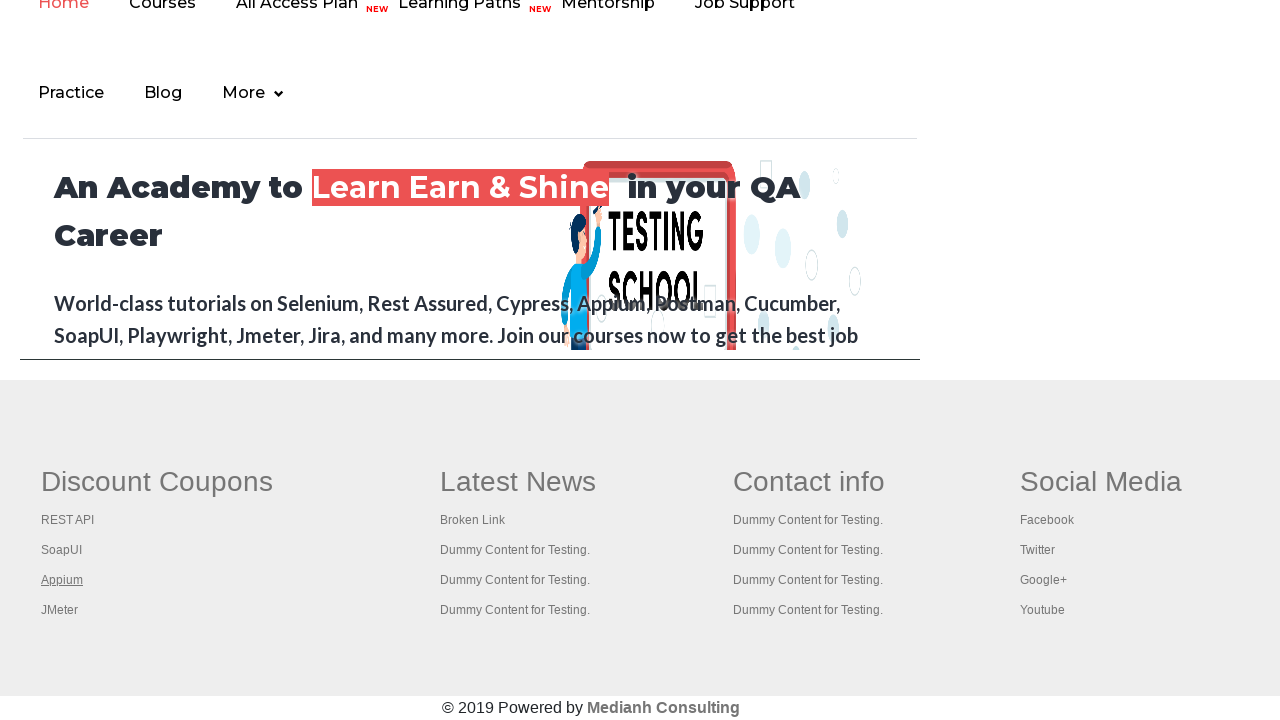

Opened footer column link 4 in new tab using Ctrl+Click at (60, 610) on #gf-BIG >> xpath=//table/tbody/tr/td[1]/ul >> a >> nth=4
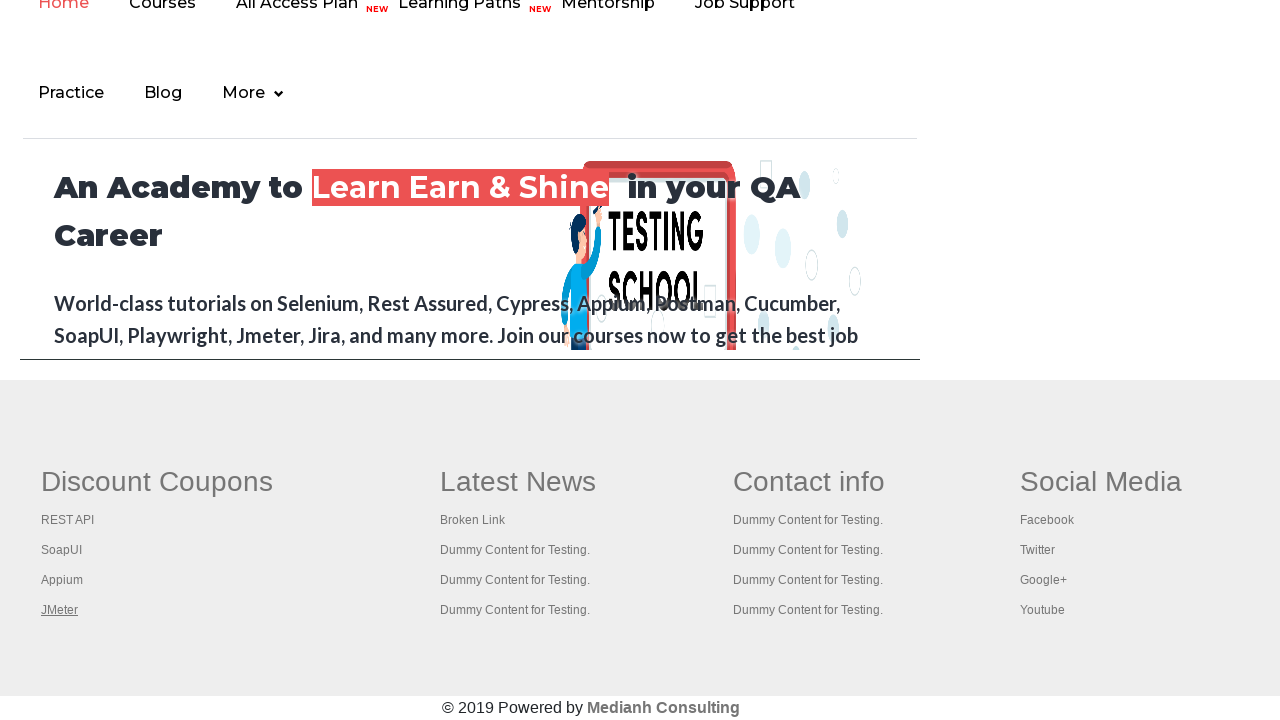

New tab opened and page loaded
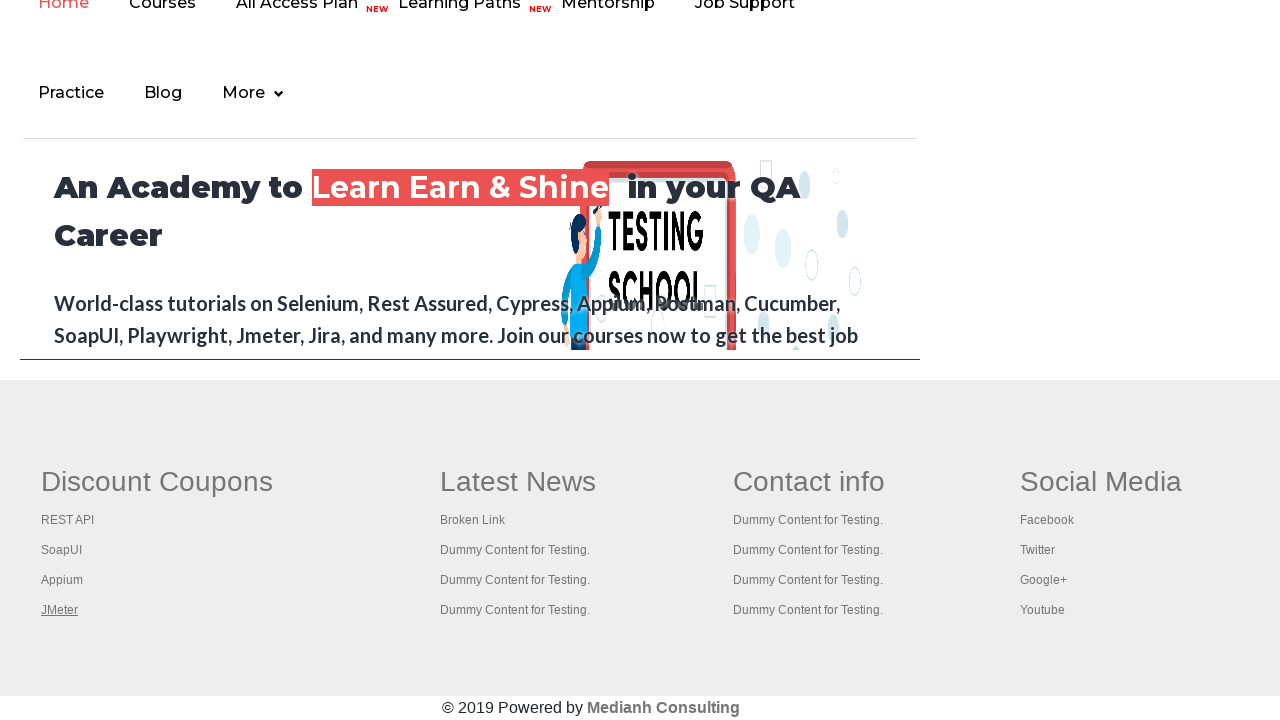

Page 4 title: Apache JMeter - Apache JMeter™
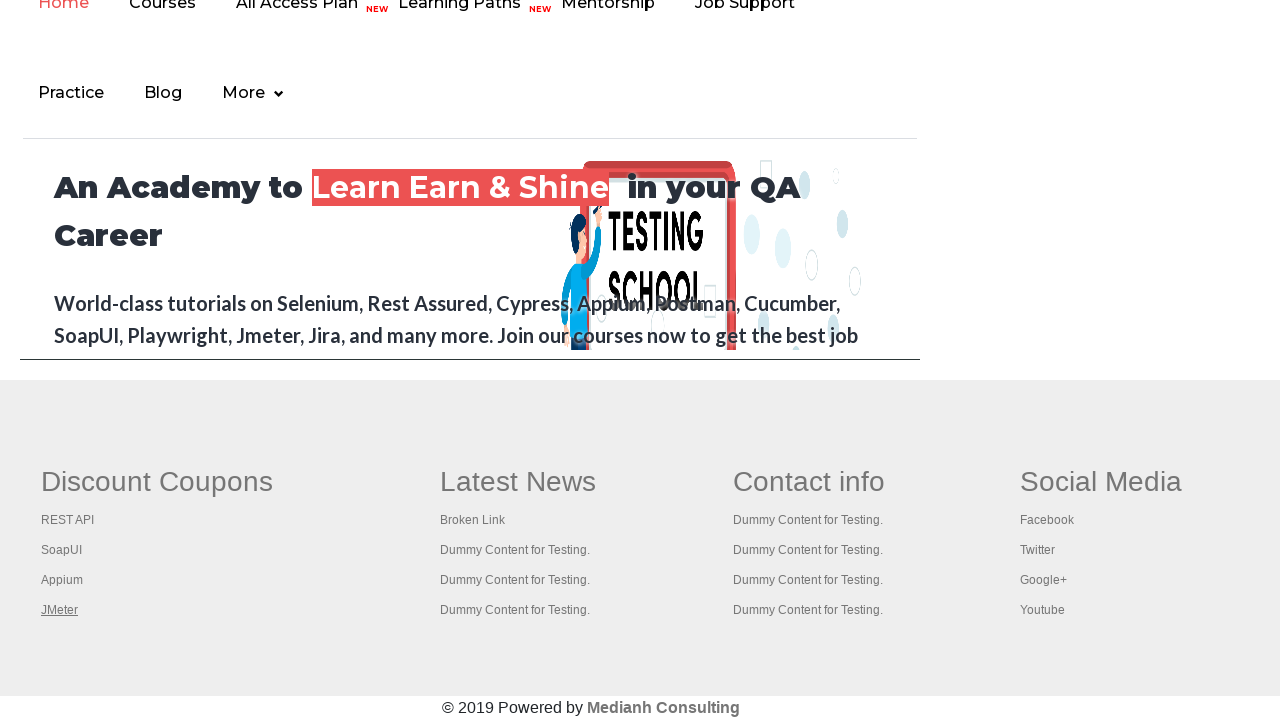

Closed new tab for page 4
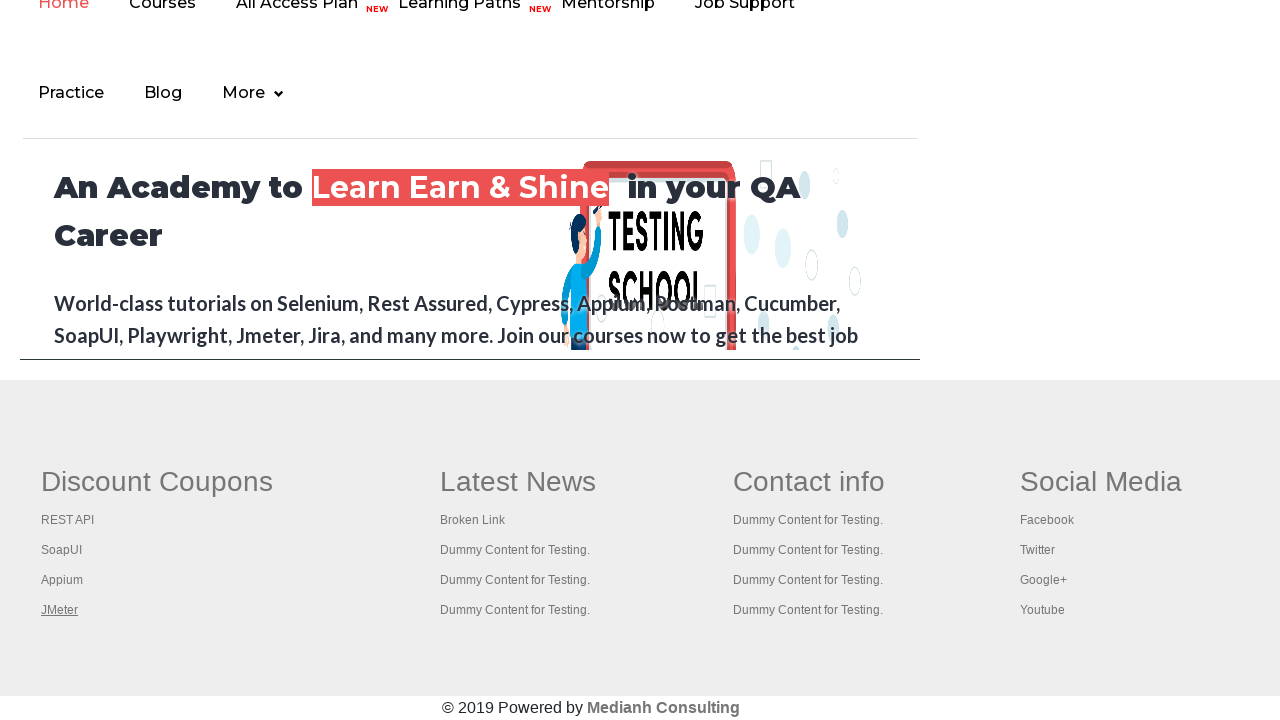

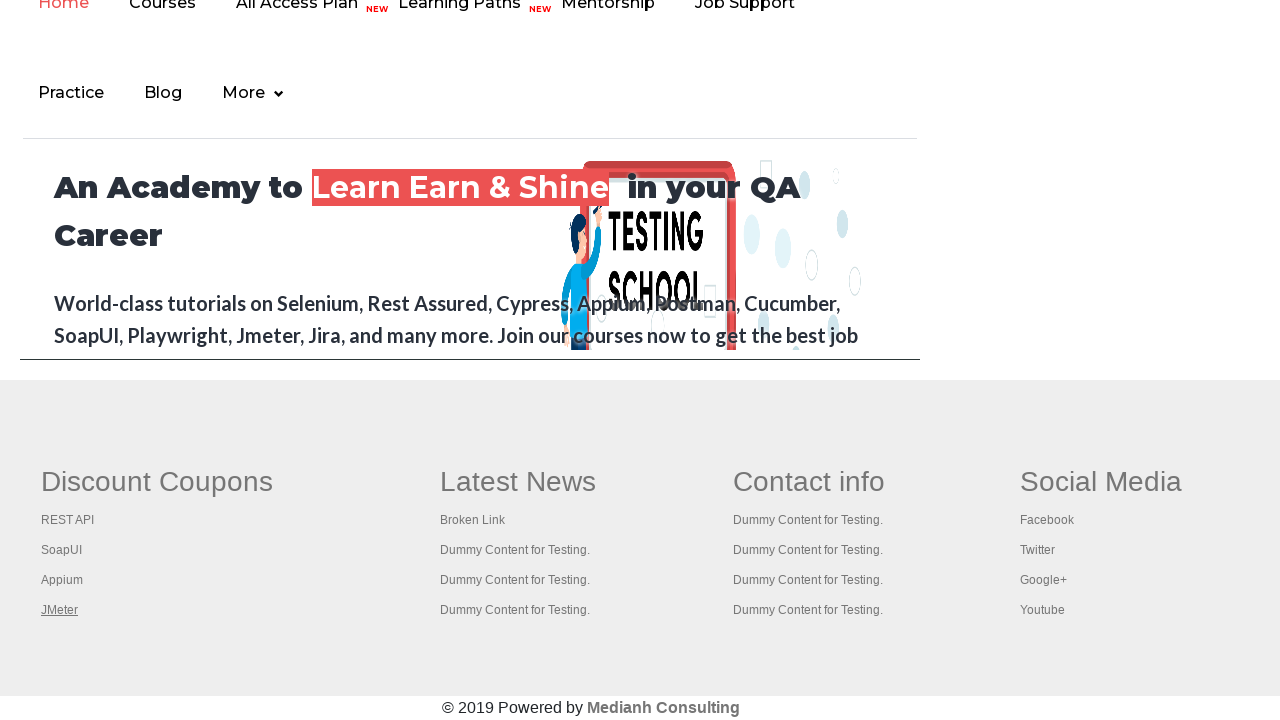